Tests dynamic controls page by verifying checkbox visibility and toggling the checkbox using a button click

Starting URL: https://training-support.net/webelements/dynamic-controls

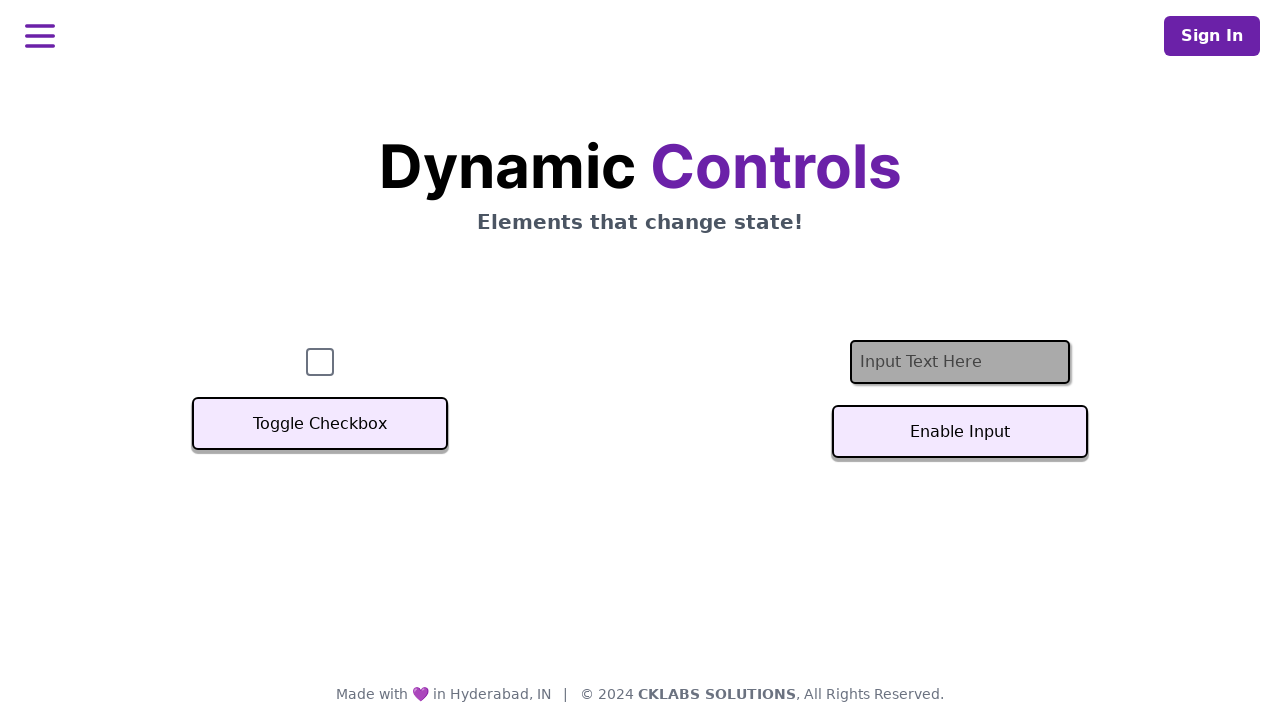

Waited for checkbox to be visible initially
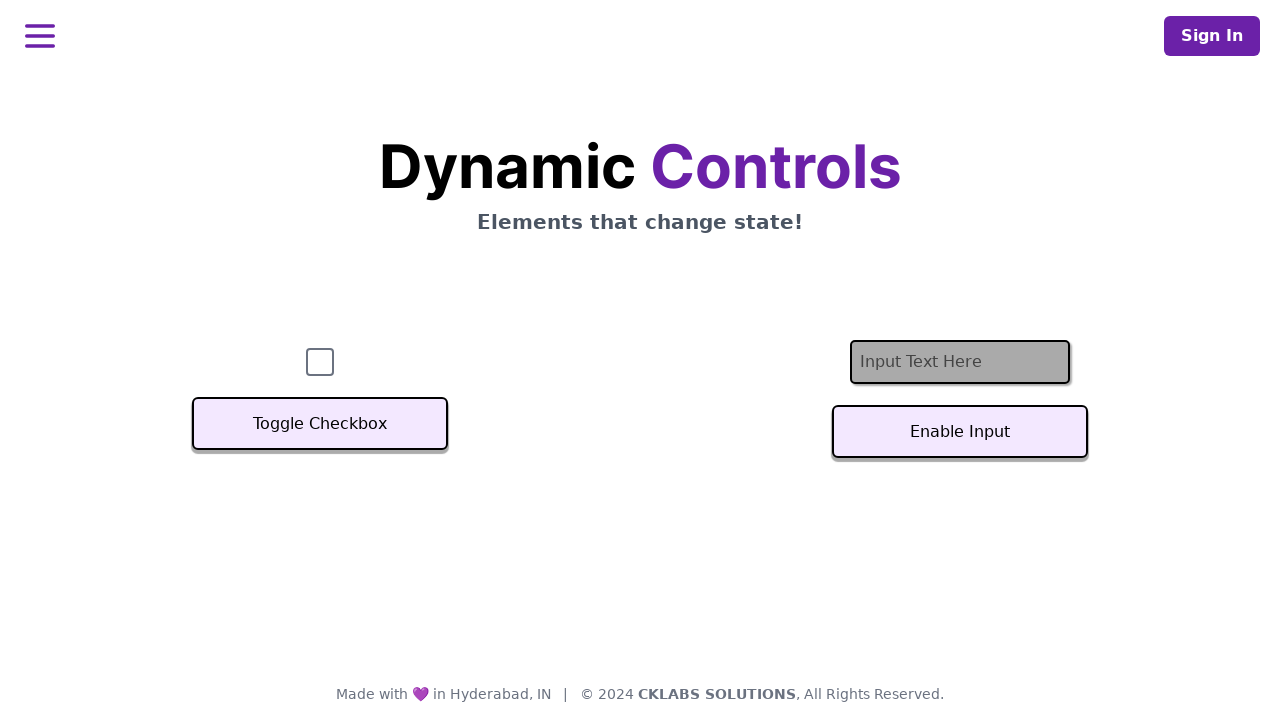

Clicked the toggle checkbox button at (320, 424) on xpath=//button[text()='Toggle Checkbox']
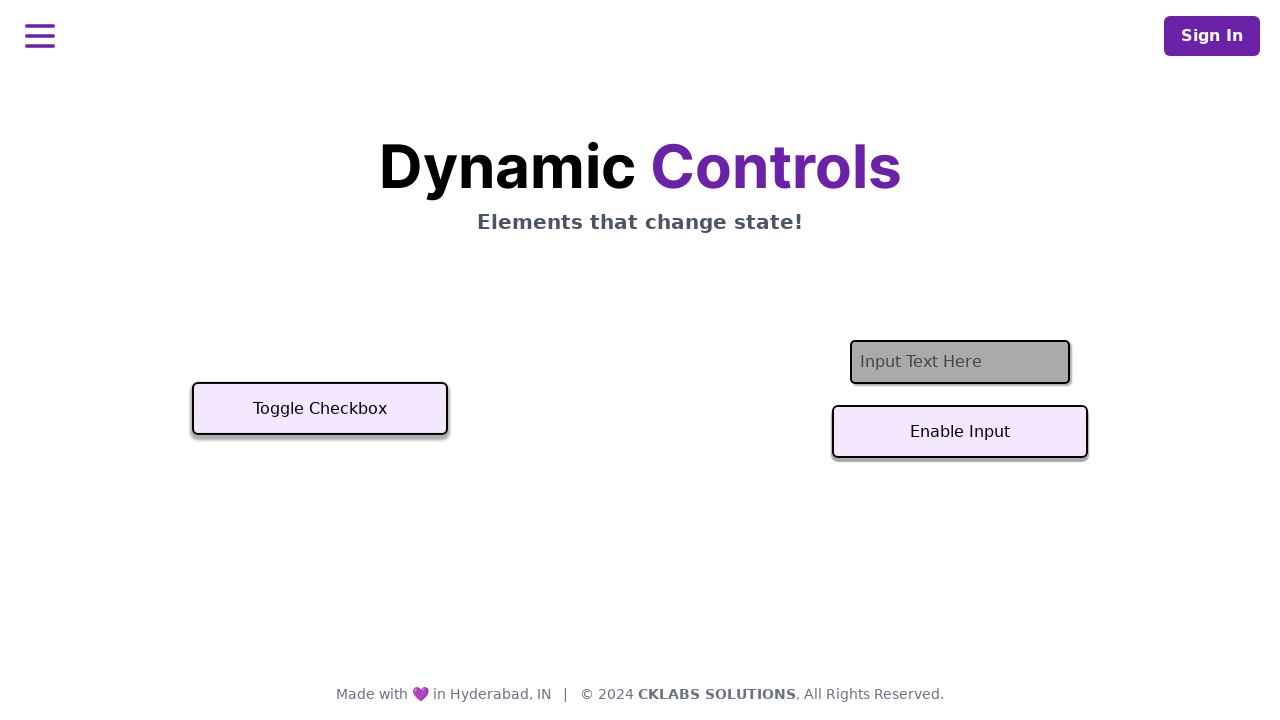

Waited 500ms for the toggle action to complete
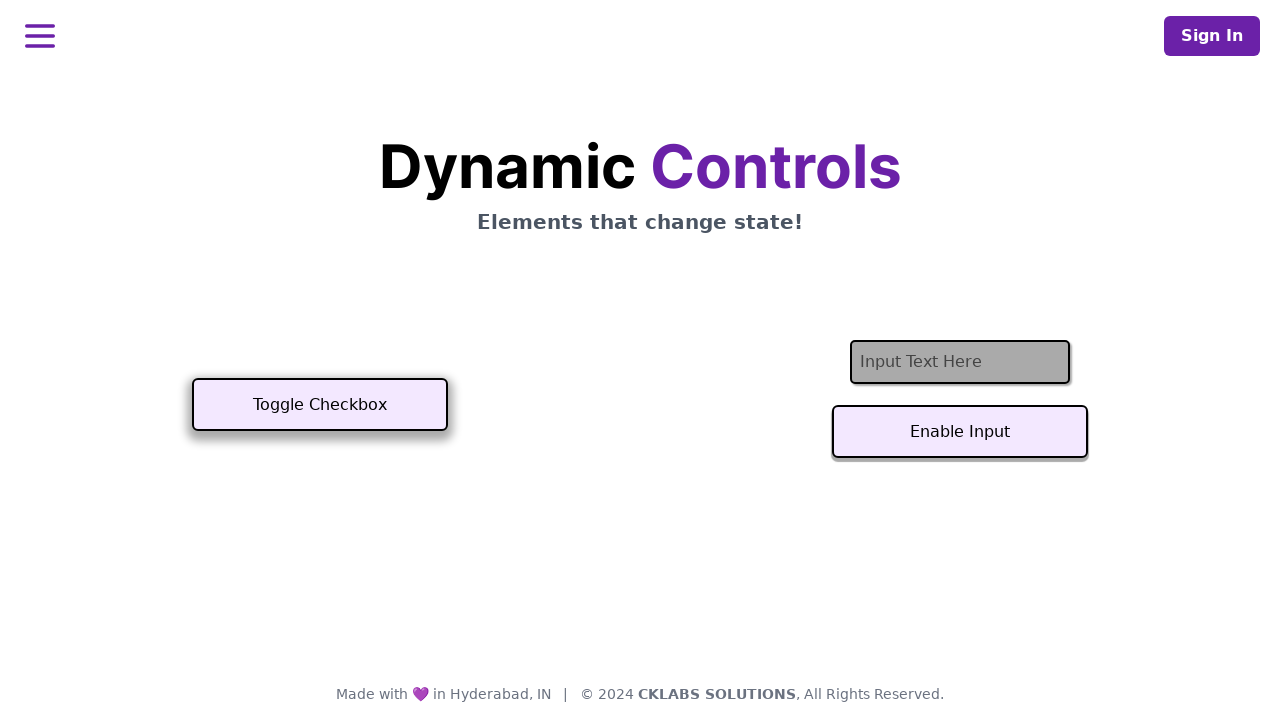

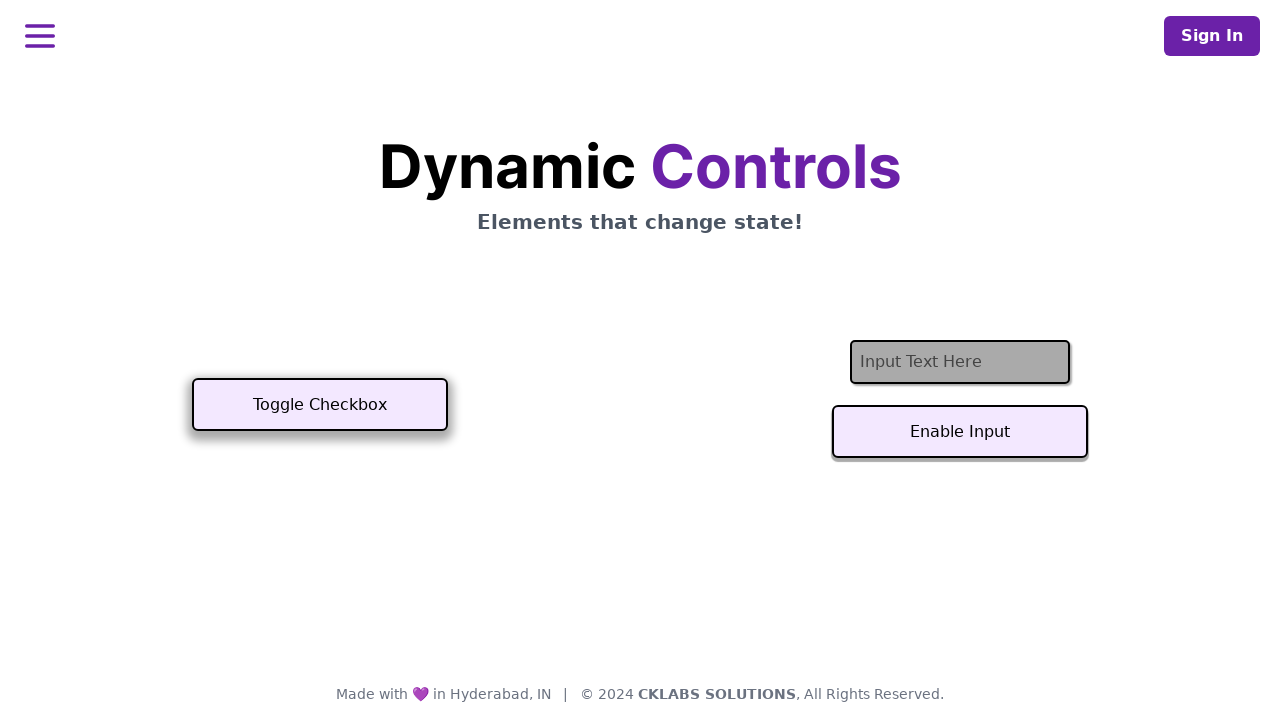